Tests working with multiple browser windows using a more resilient approach - stores the original window handle, clicks a link to open a new window, then switches between windows and verifies page titles

Starting URL: https://the-internet.herokuapp.com/windows

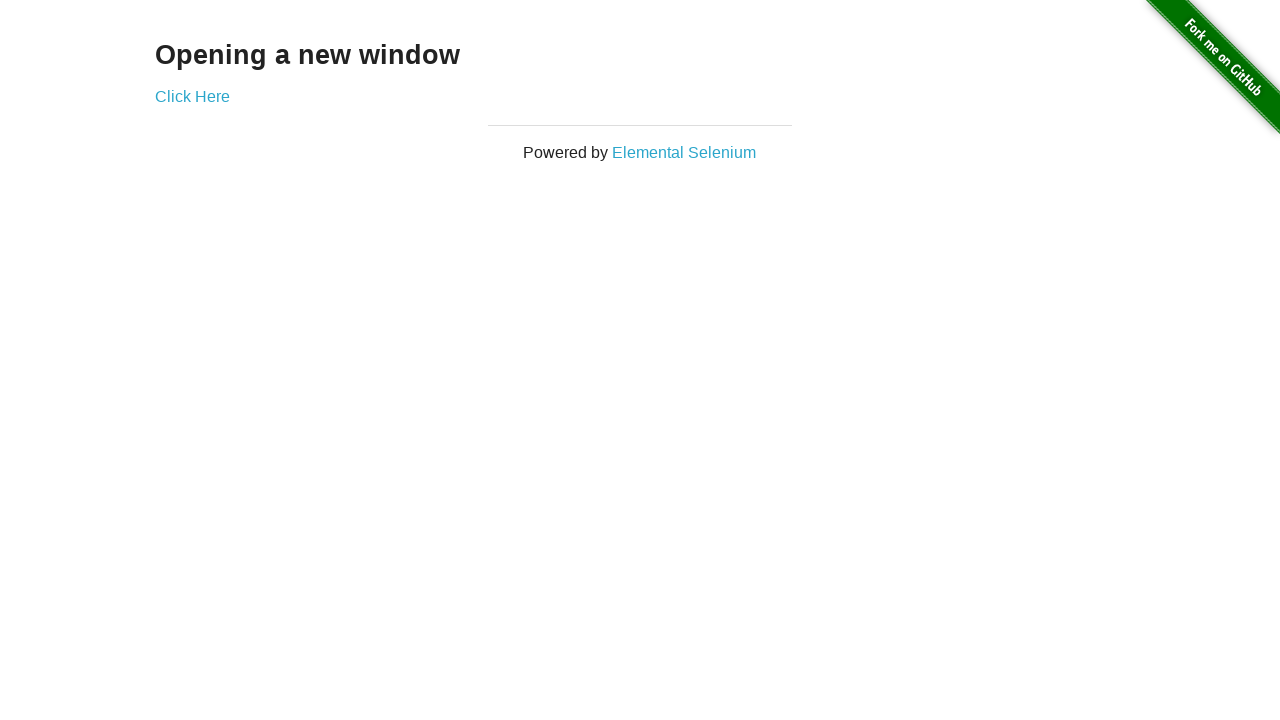

Stored reference to the first page
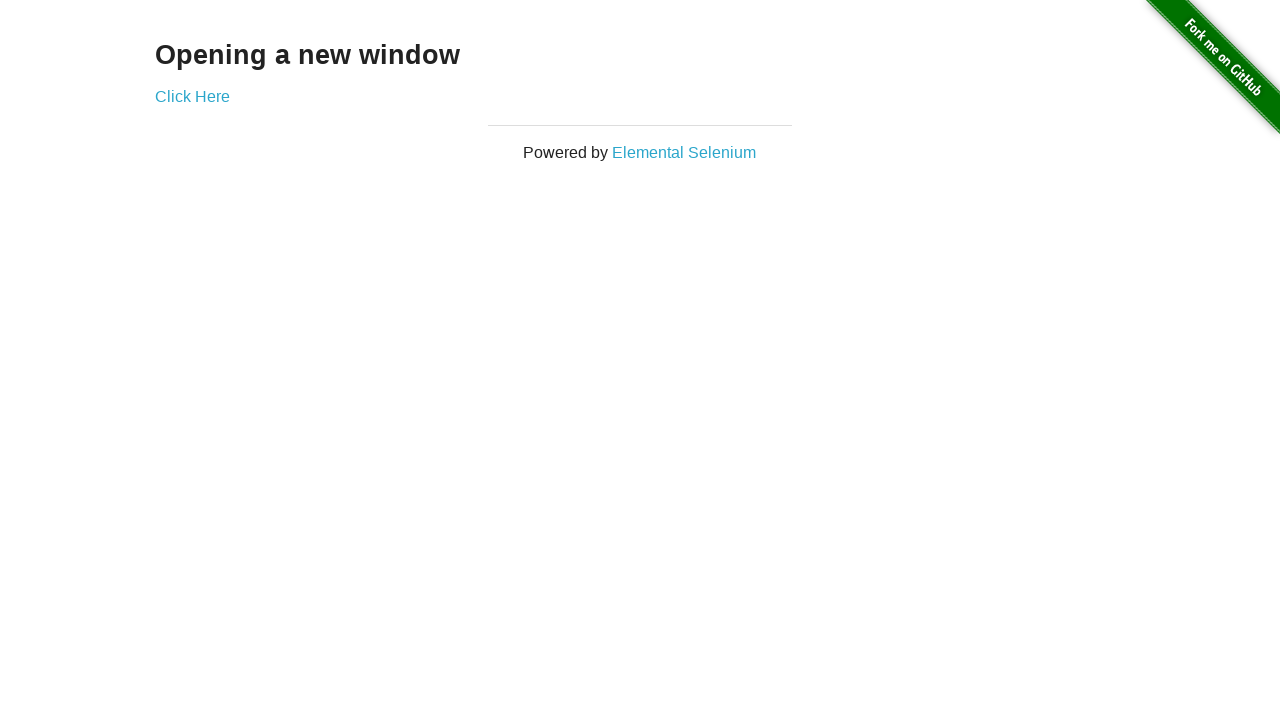

Clicked link to open a new window at (192, 96) on .example a
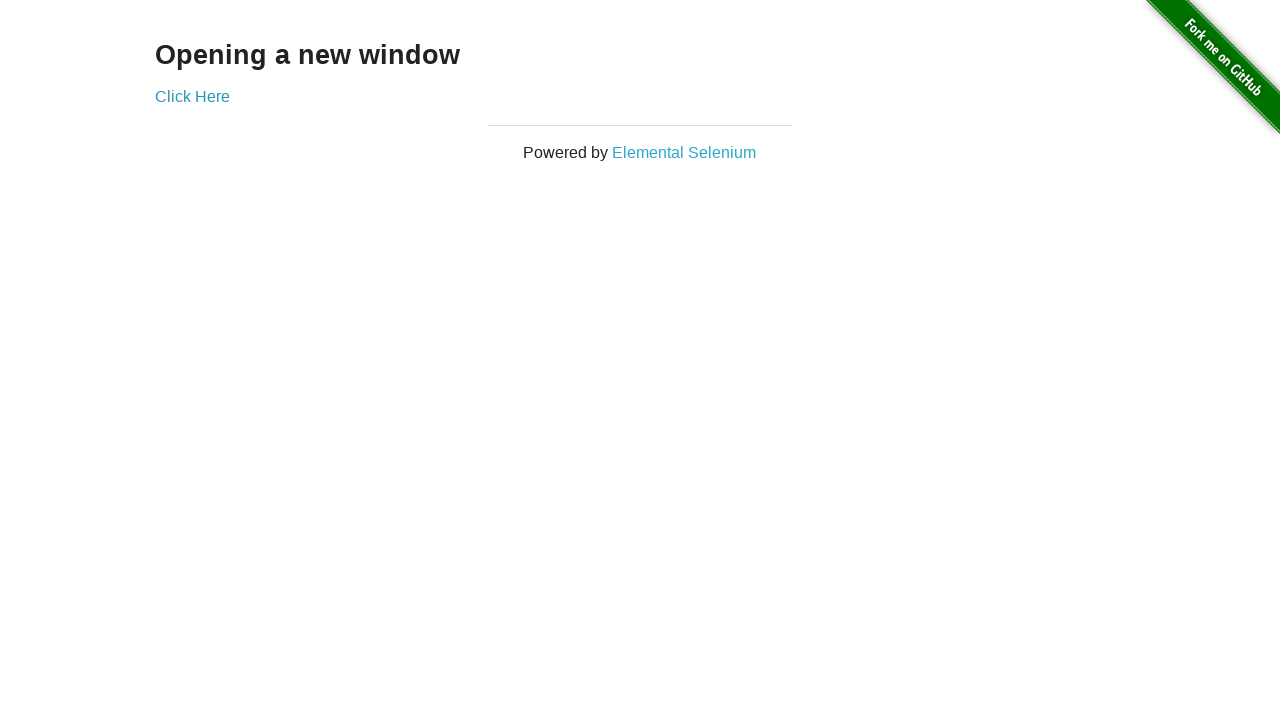

Captured the new page handle
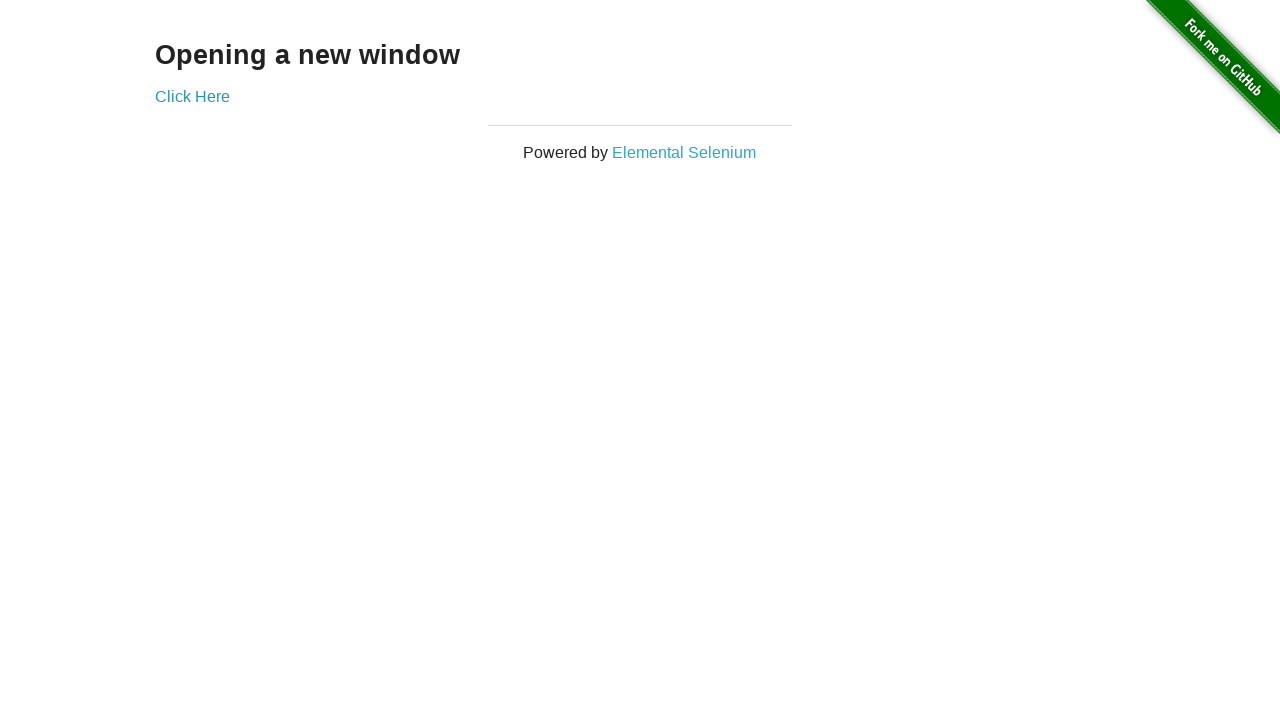

New page finished loading
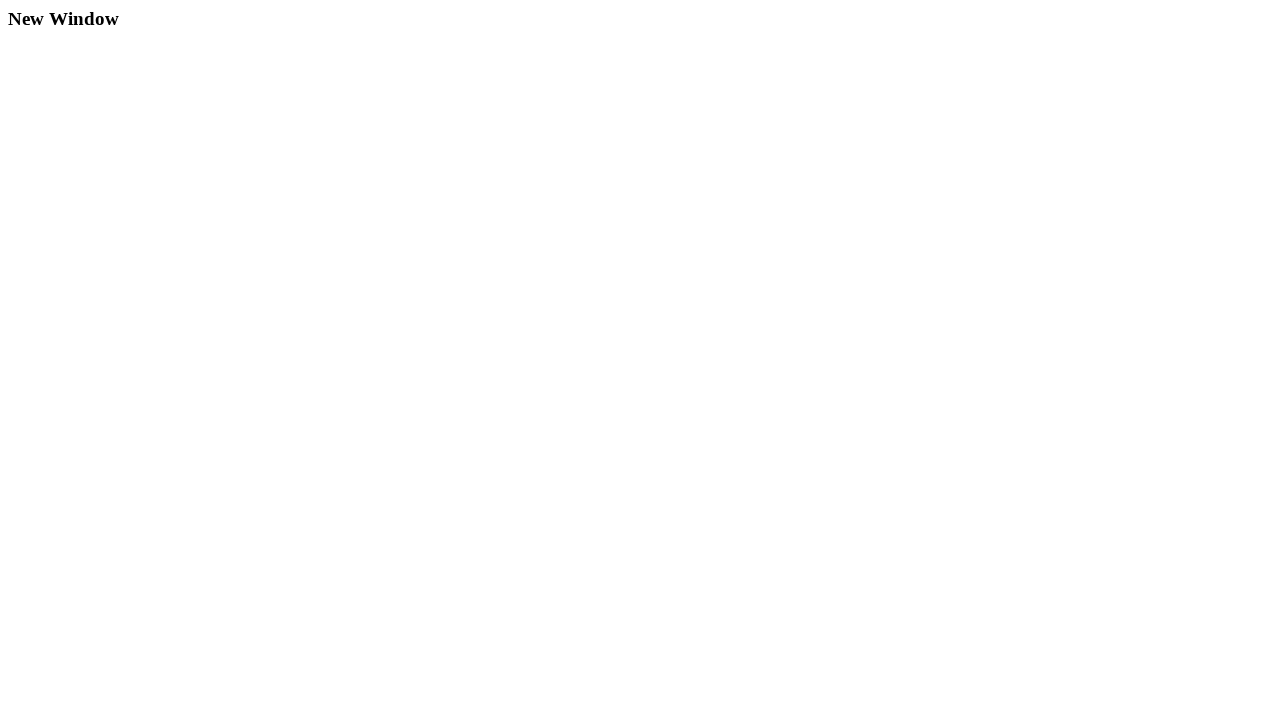

Verified first window title is 'The Internet'
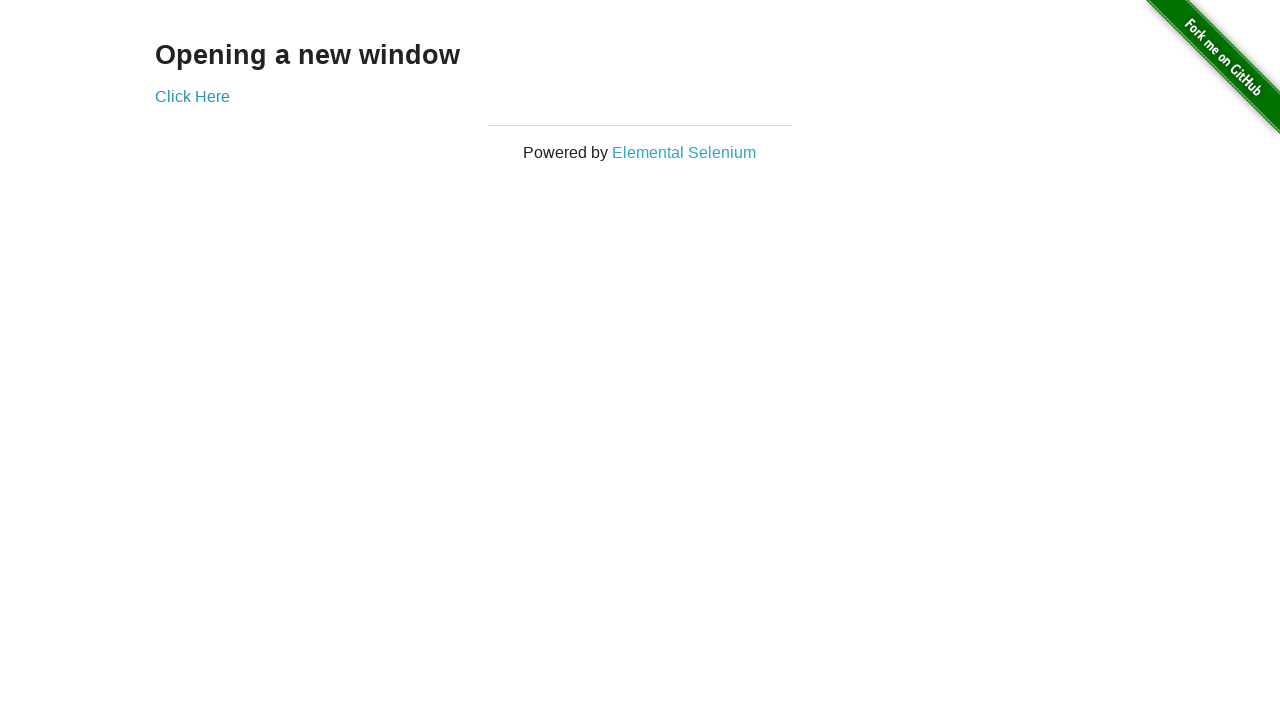

Verified new window title is 'New Window'
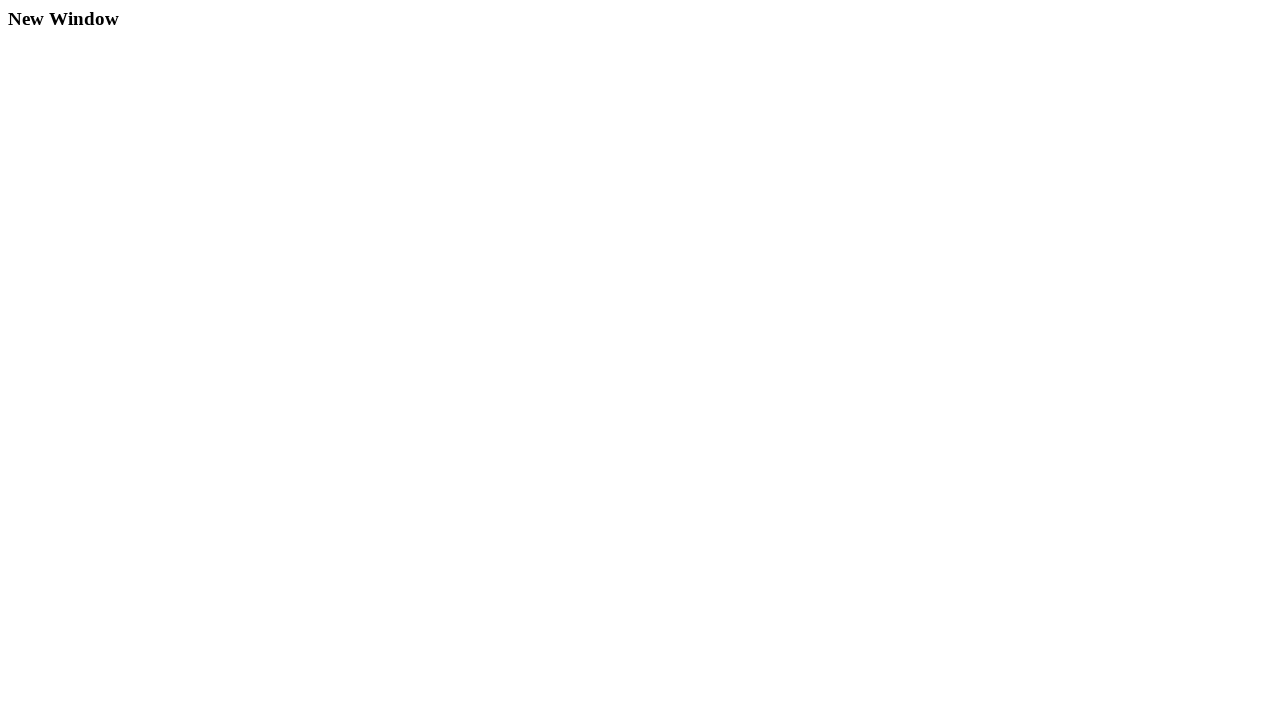

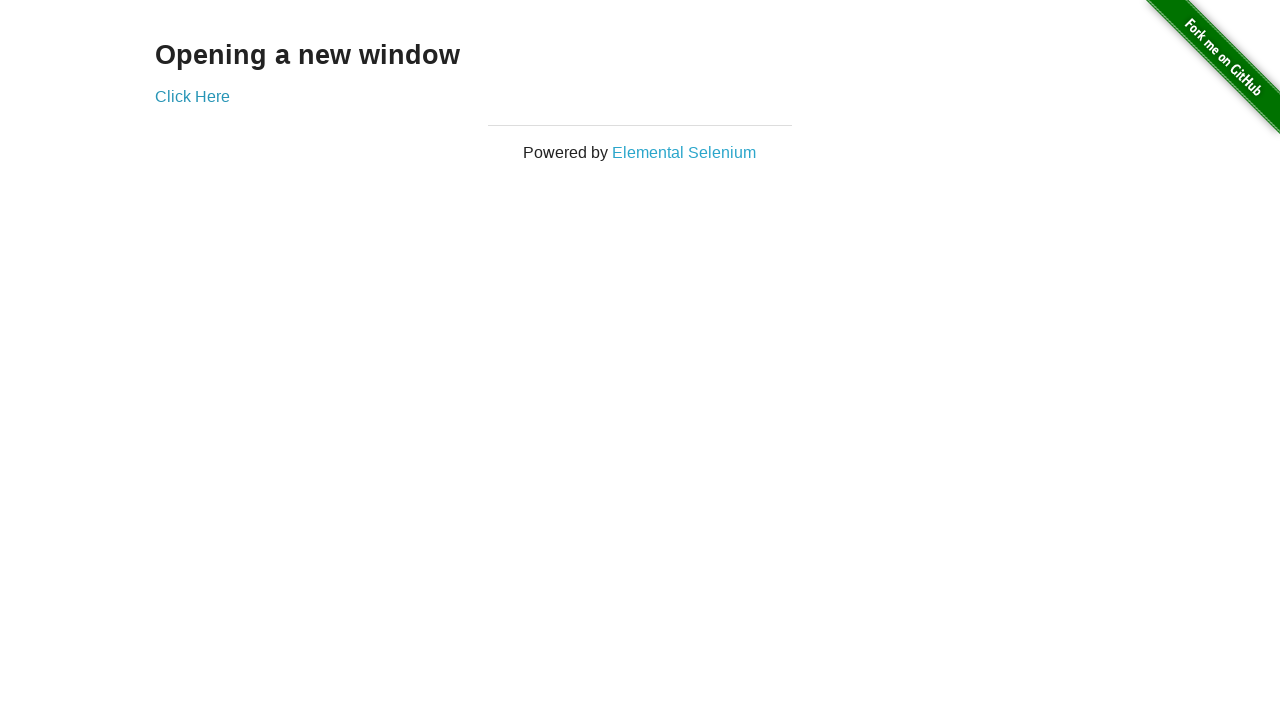